Tests pressing the space key on a target element and verifies the resulting text displays the correct key pressed

Starting URL: http://the-internet.herokuapp.com/key_presses

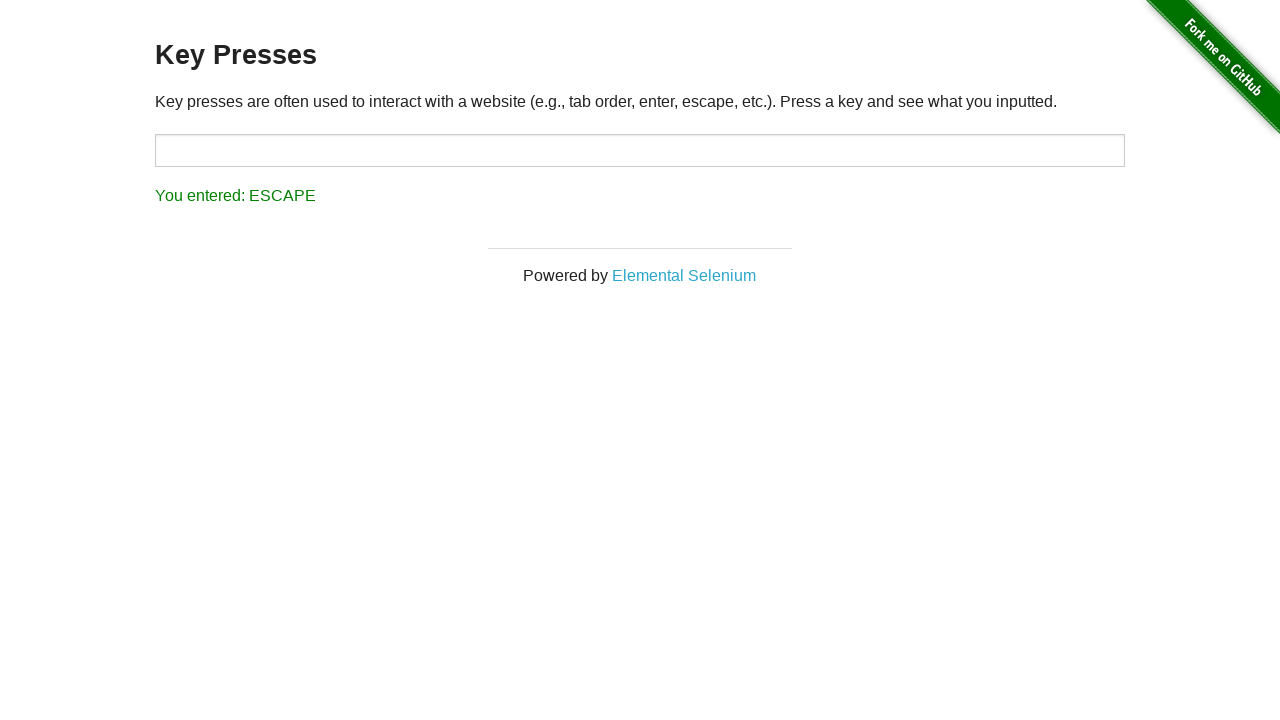

Pressed Space key on target element on #target
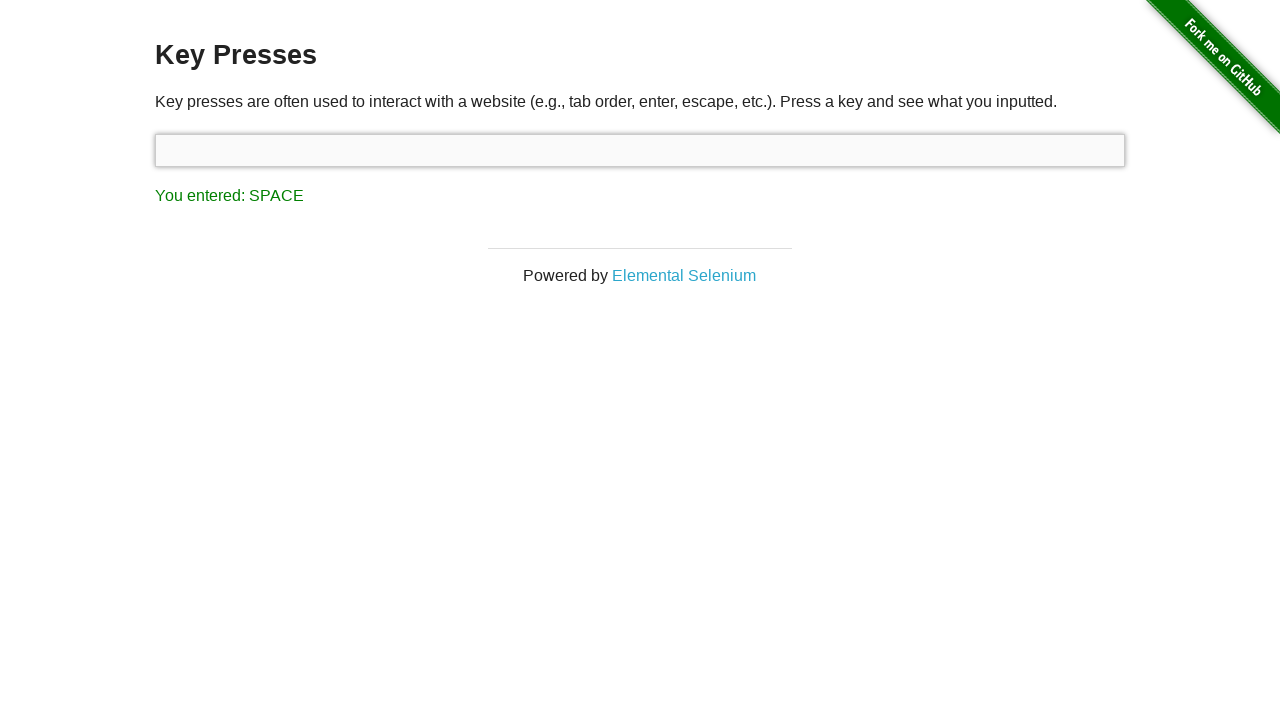

Result element loaded
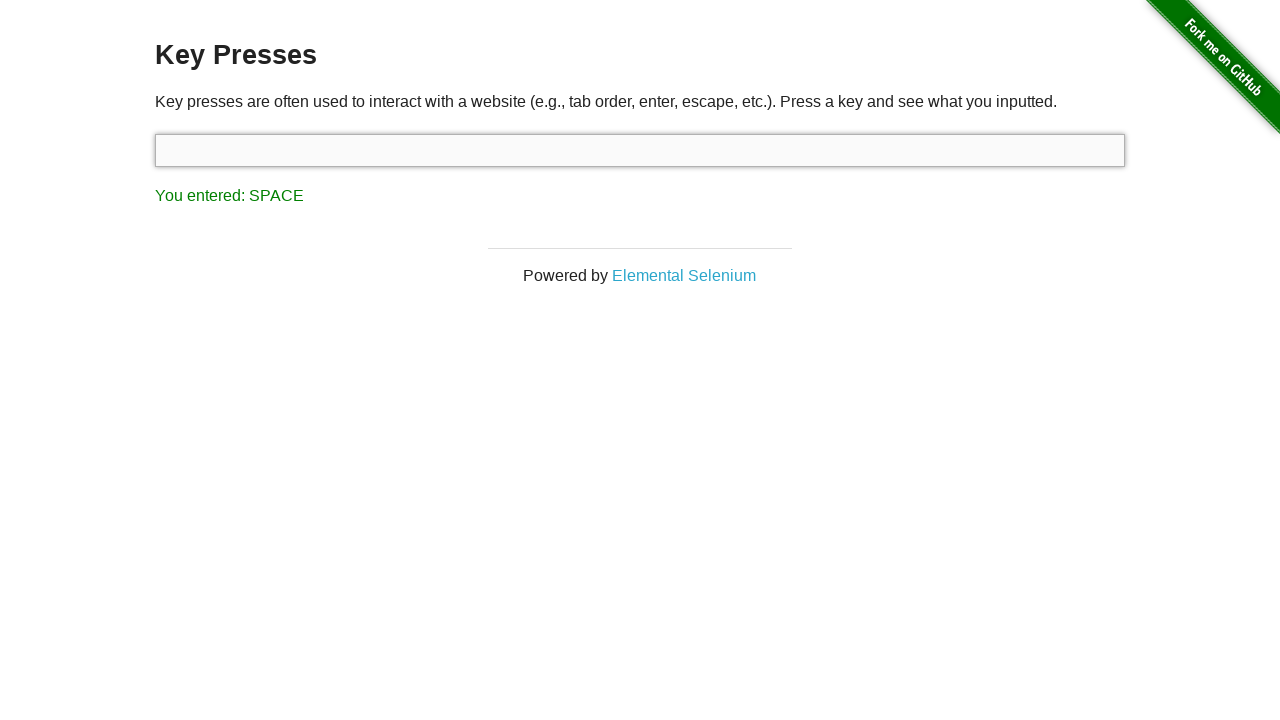

Retrieved result text content
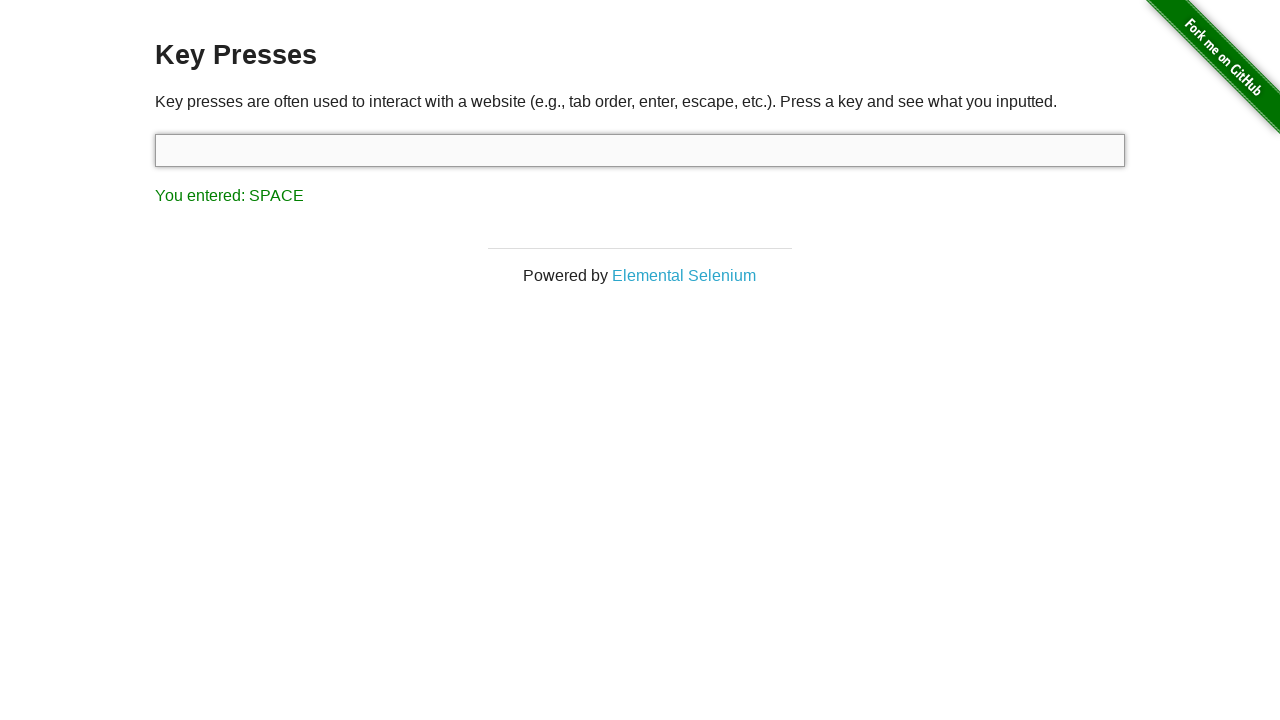

Verified result text displays 'You entered: SPACE'
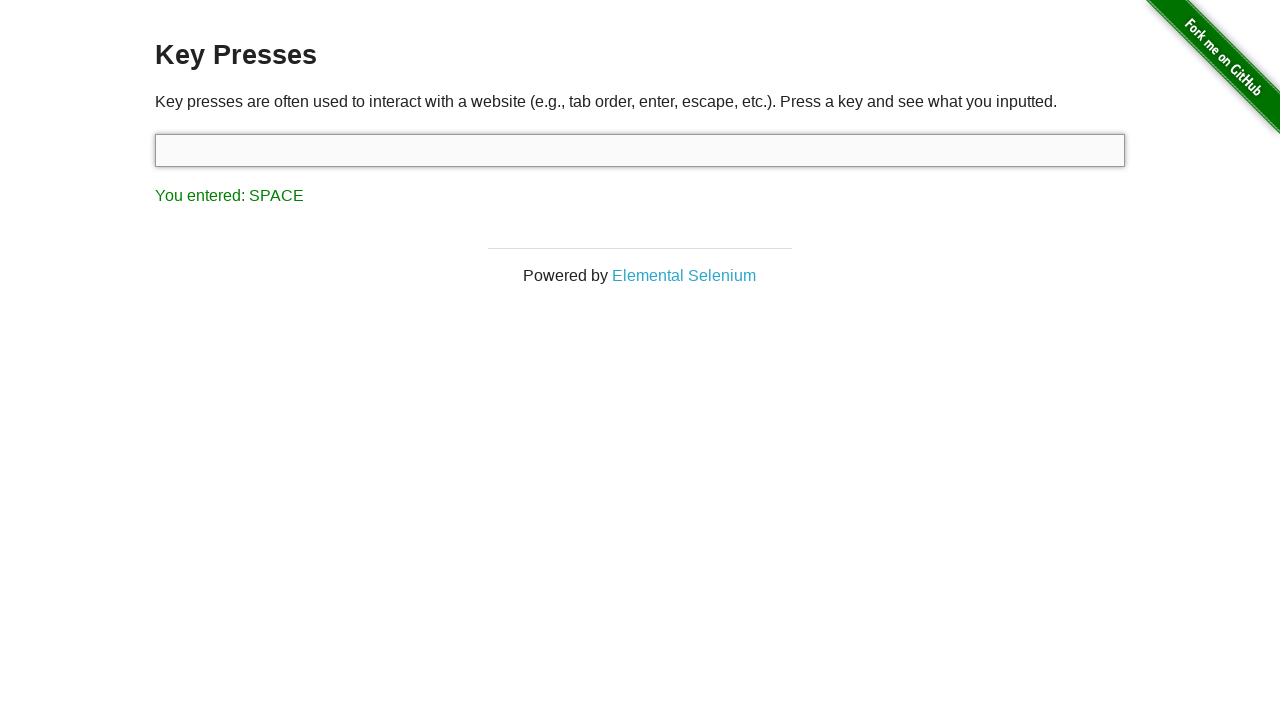

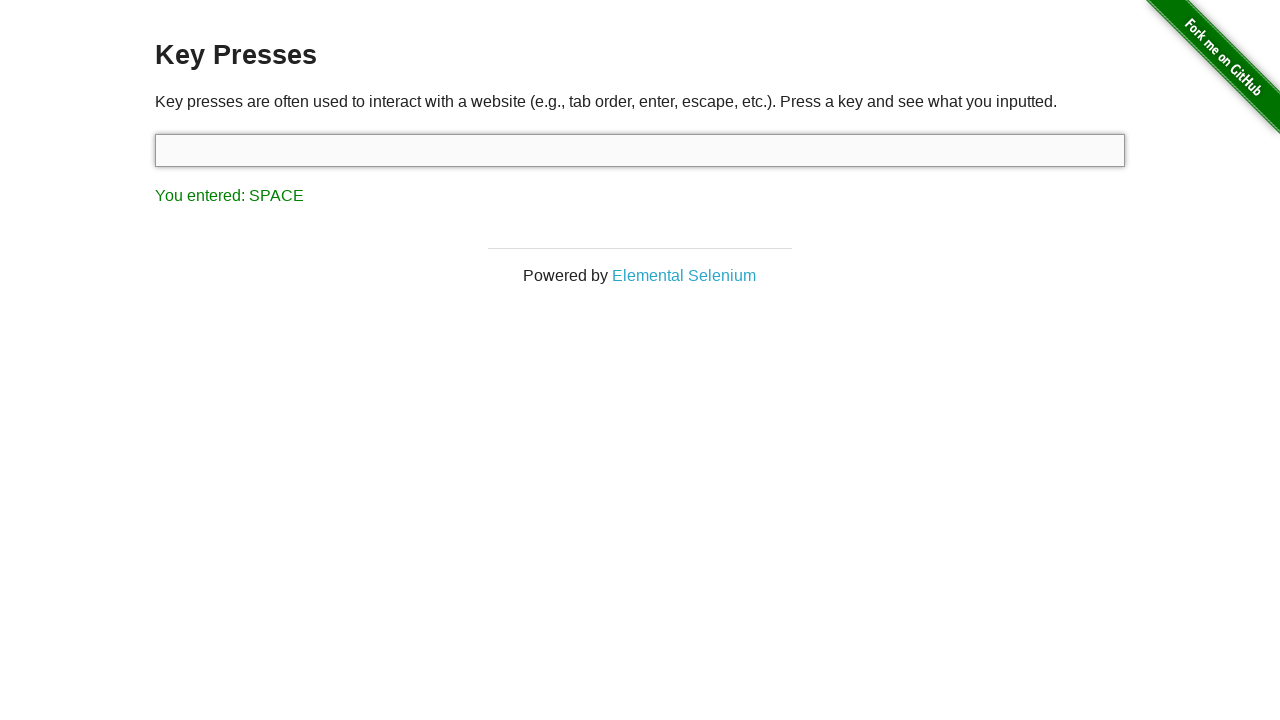